Tests filling a text input field and verifies the entered value is correctly displayed

Starting URL: https://thefreerangetester.github.io/sandbox-automation-testing/

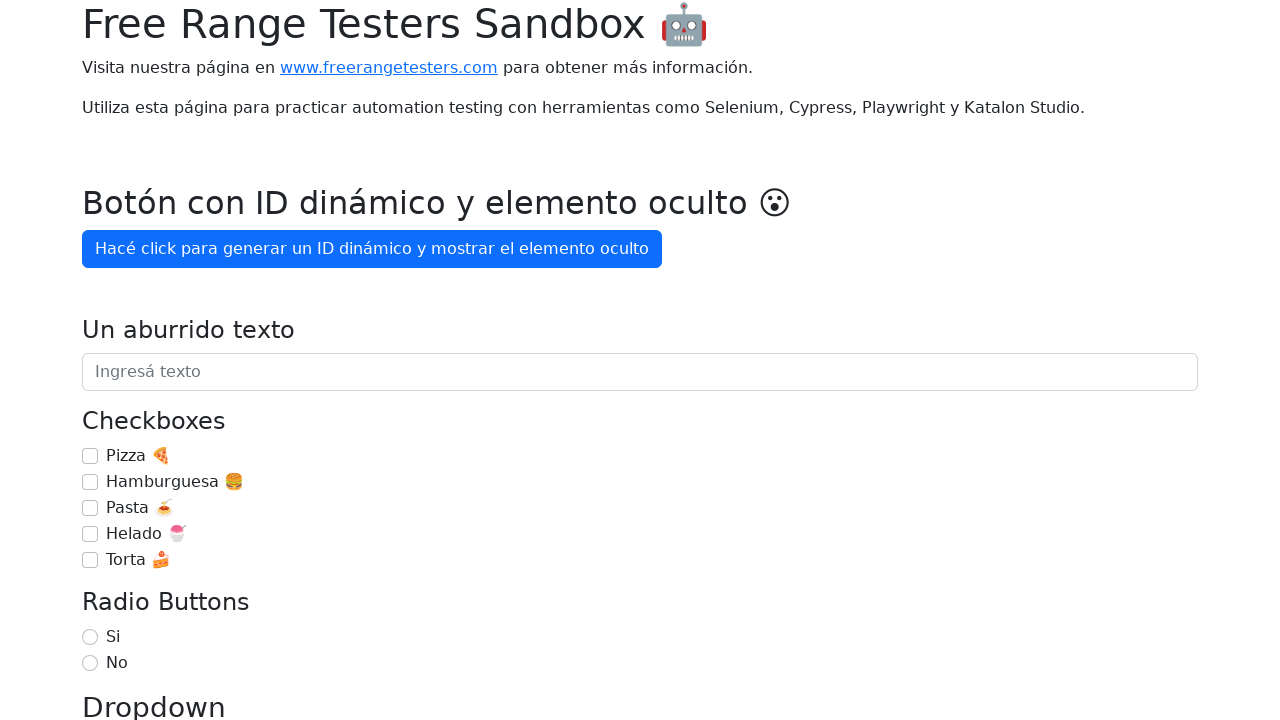

Navigated to sandbox automation testing URL
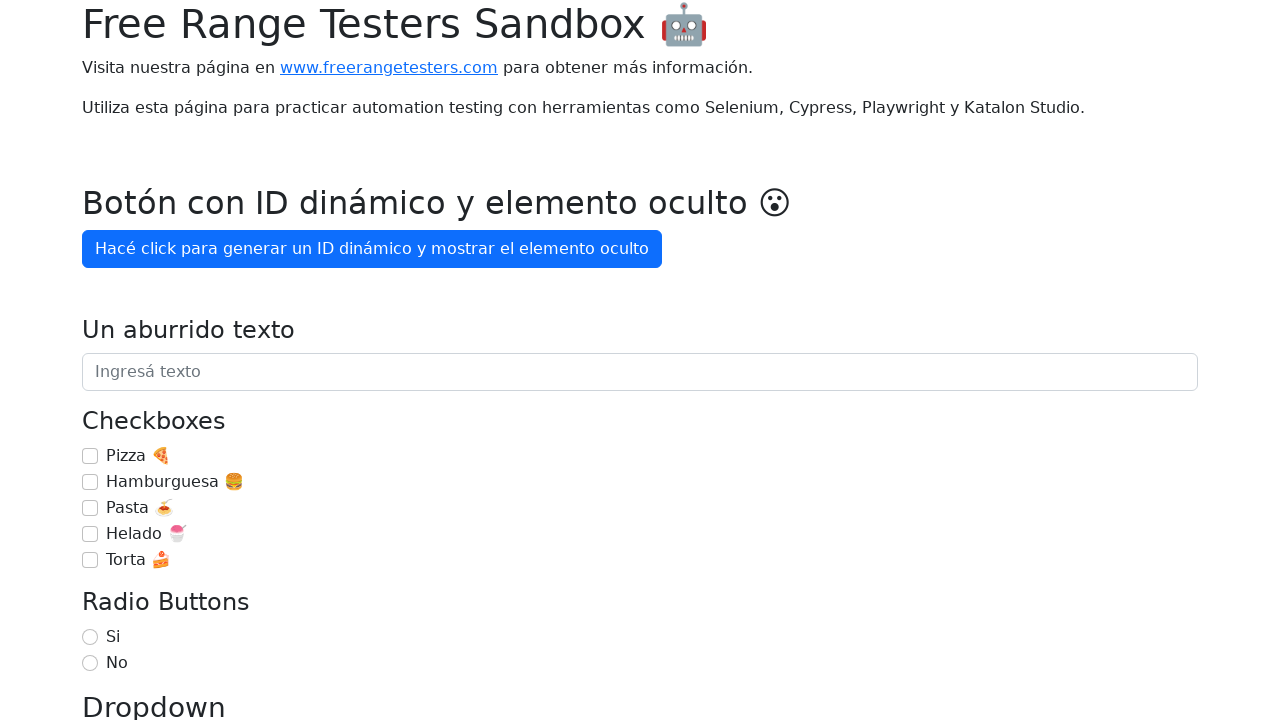

Verified text field is editable
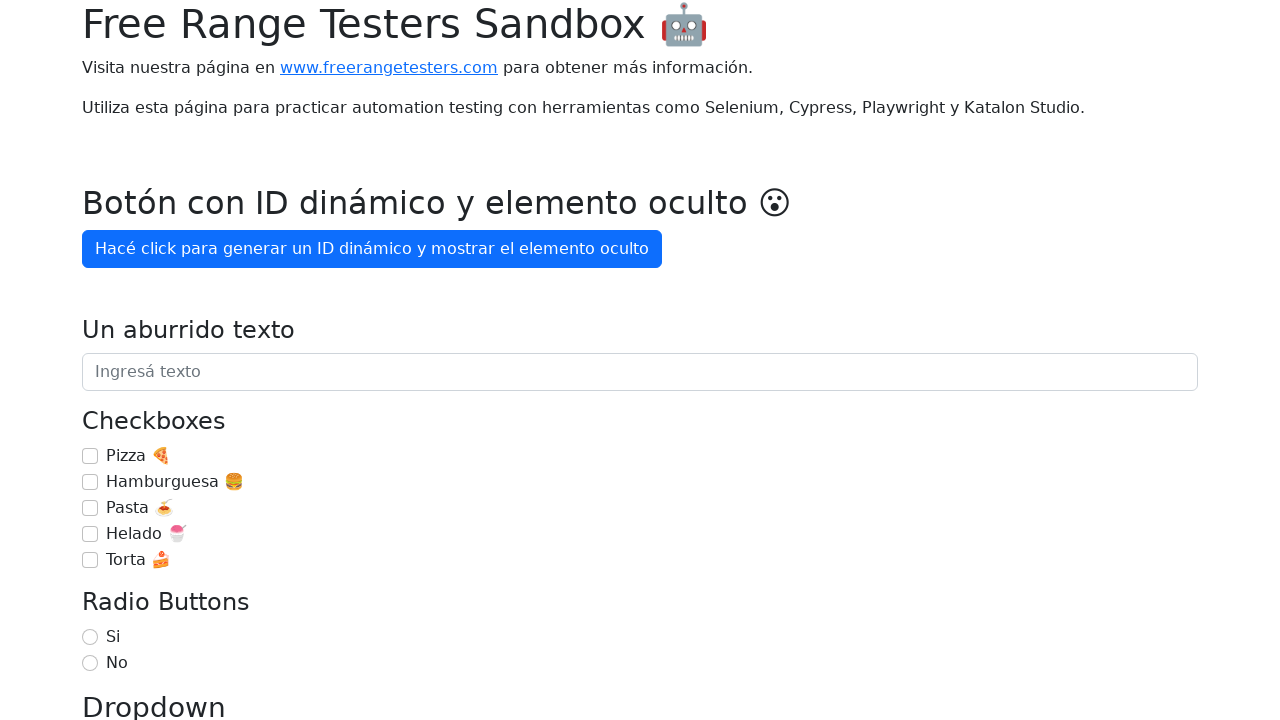

Filled text field with 'Estoy aprendiendo Playwright 🚀' on internal:attr=[placeholder="Ingresá texto"i]
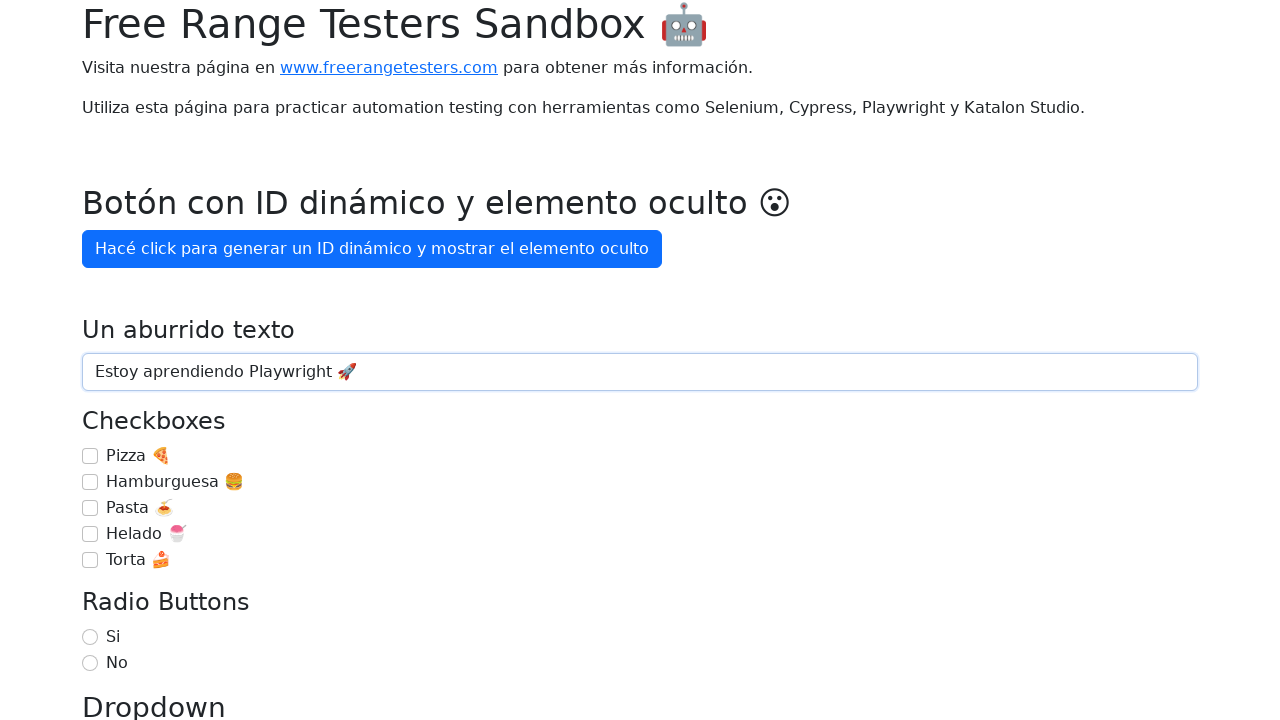

Verified entered text matches expected value
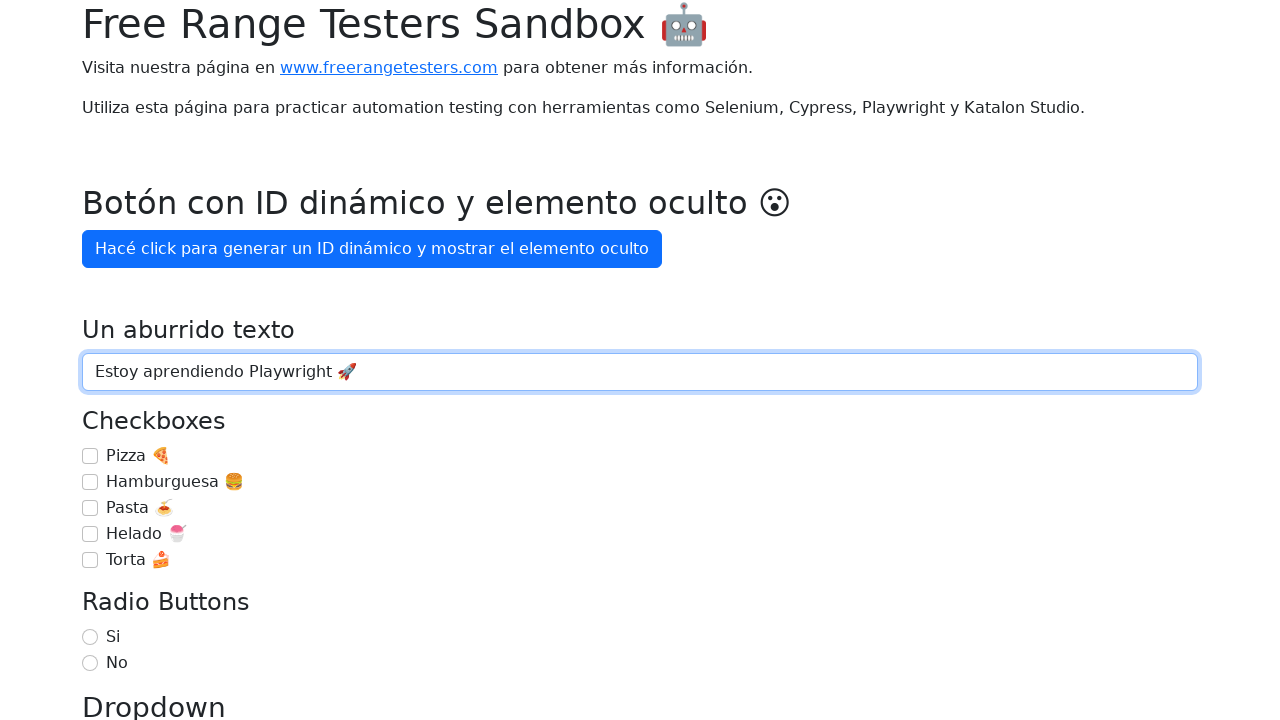

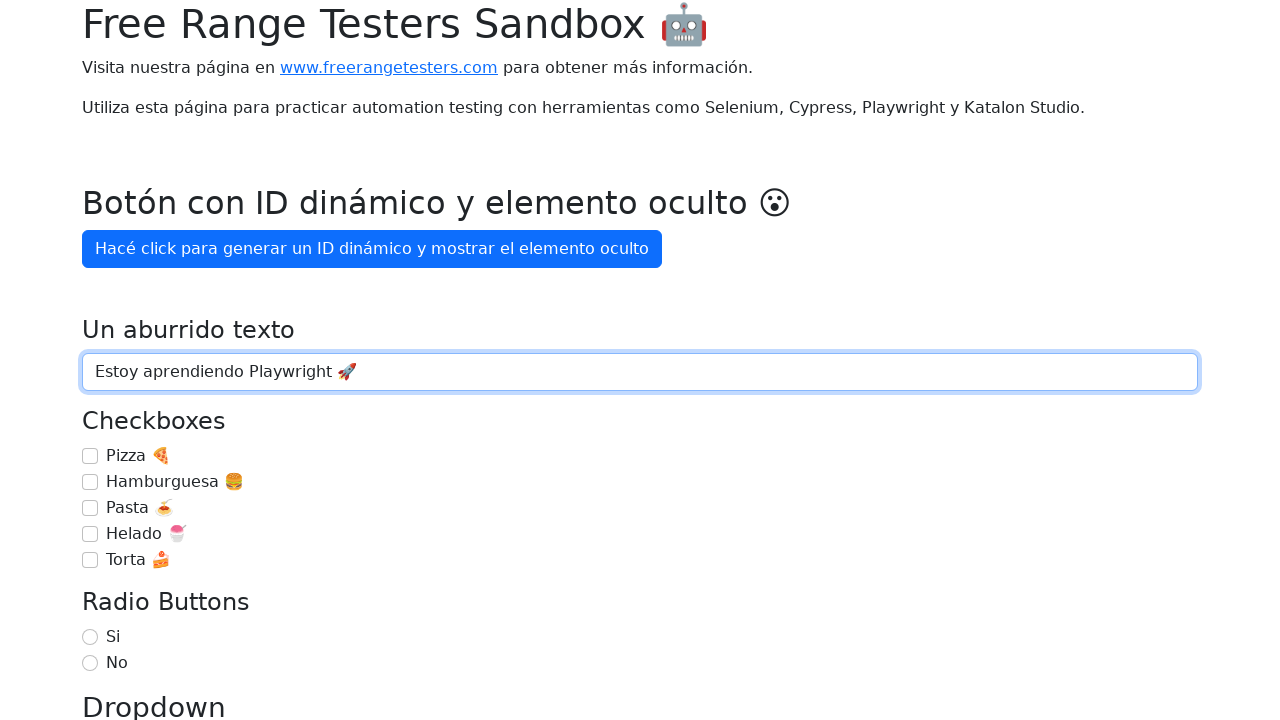